Tests different types of JavaScript alerts including simple alerts, confirmation dialogs, and prompt dialogs with text input

Starting URL: http://demo.automationtesting.in/Alerts.html

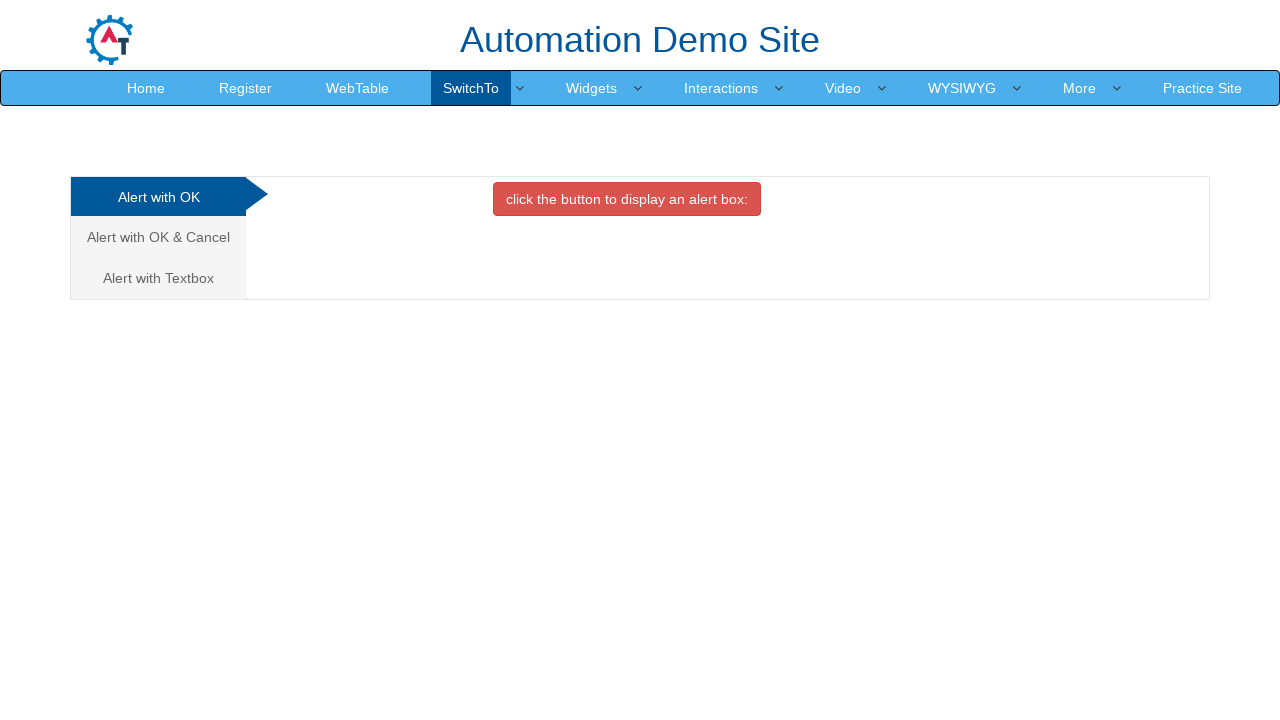

Clicked button to trigger simple alert at (627, 199) on xpath=//button[@class='btn btn-danger']
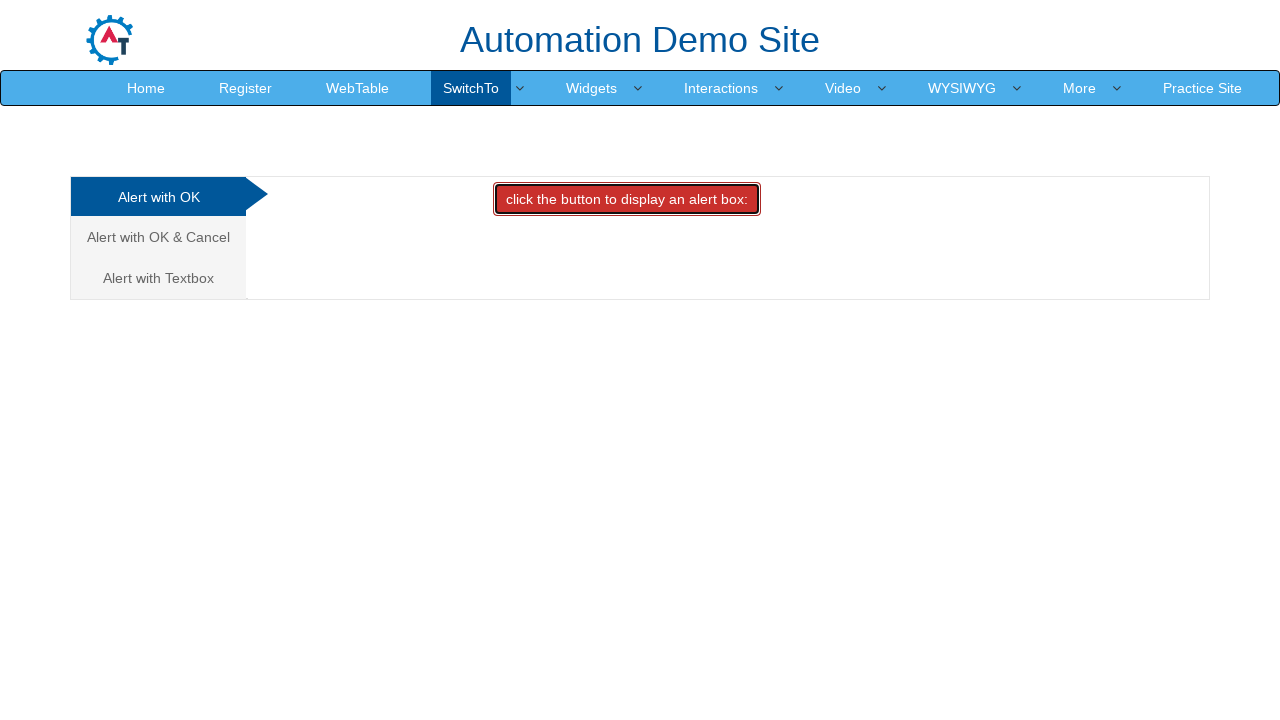

Set up dialog handler to accept simple alert
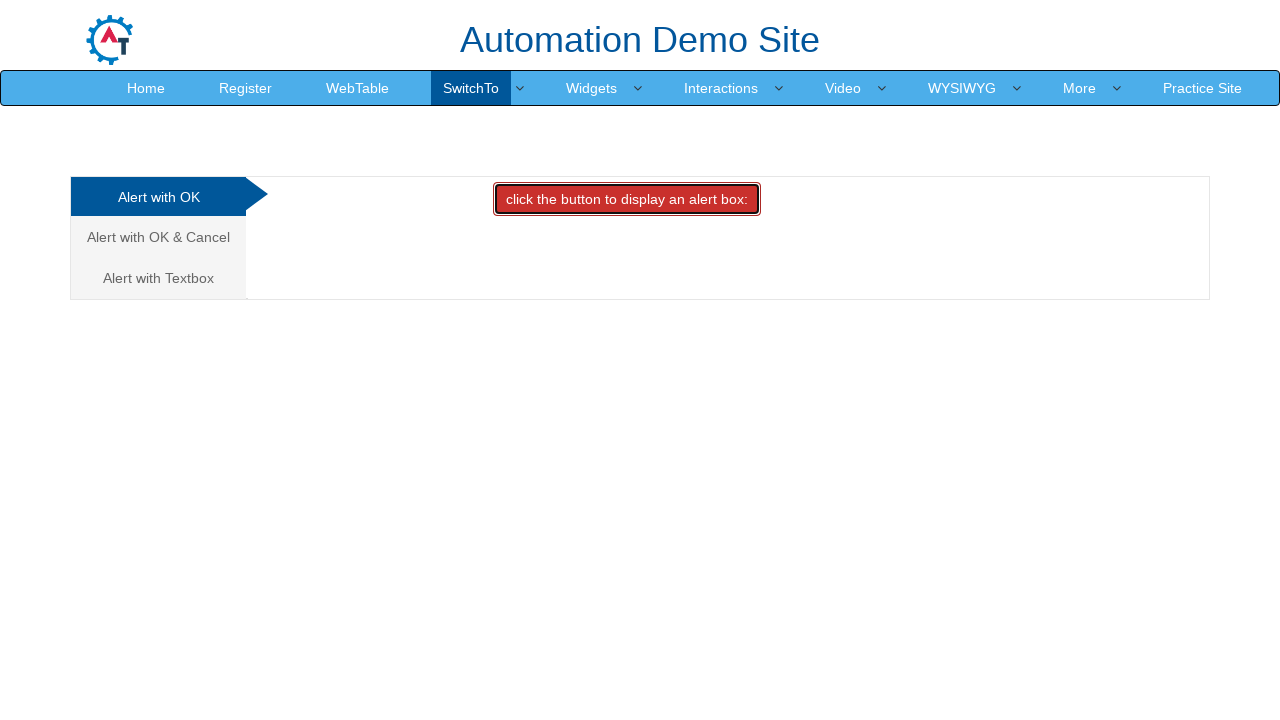

Navigated to Alert with OK & Cancel section at (158, 237) on xpath=//a[contains(text(),'Alert with OK & Cancel')]
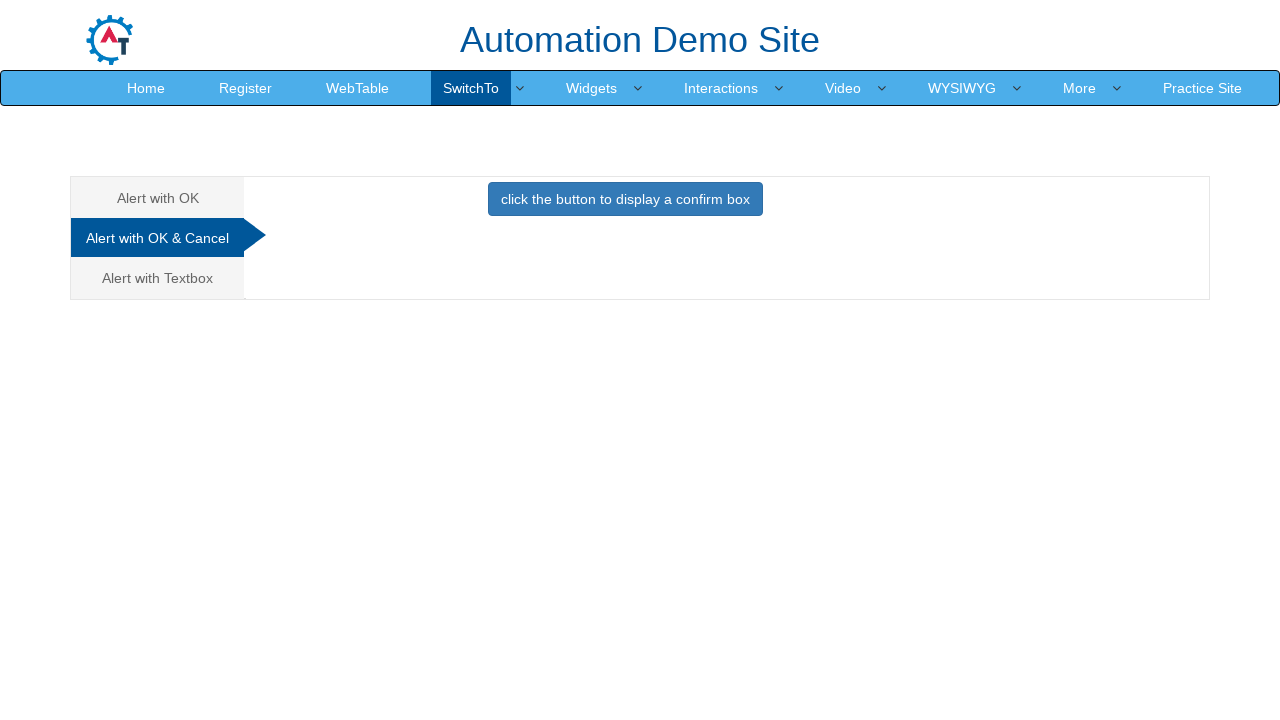

Clicked button to trigger confirmation alert at (625, 199) on xpath=//button[@class='btn btn-primary']
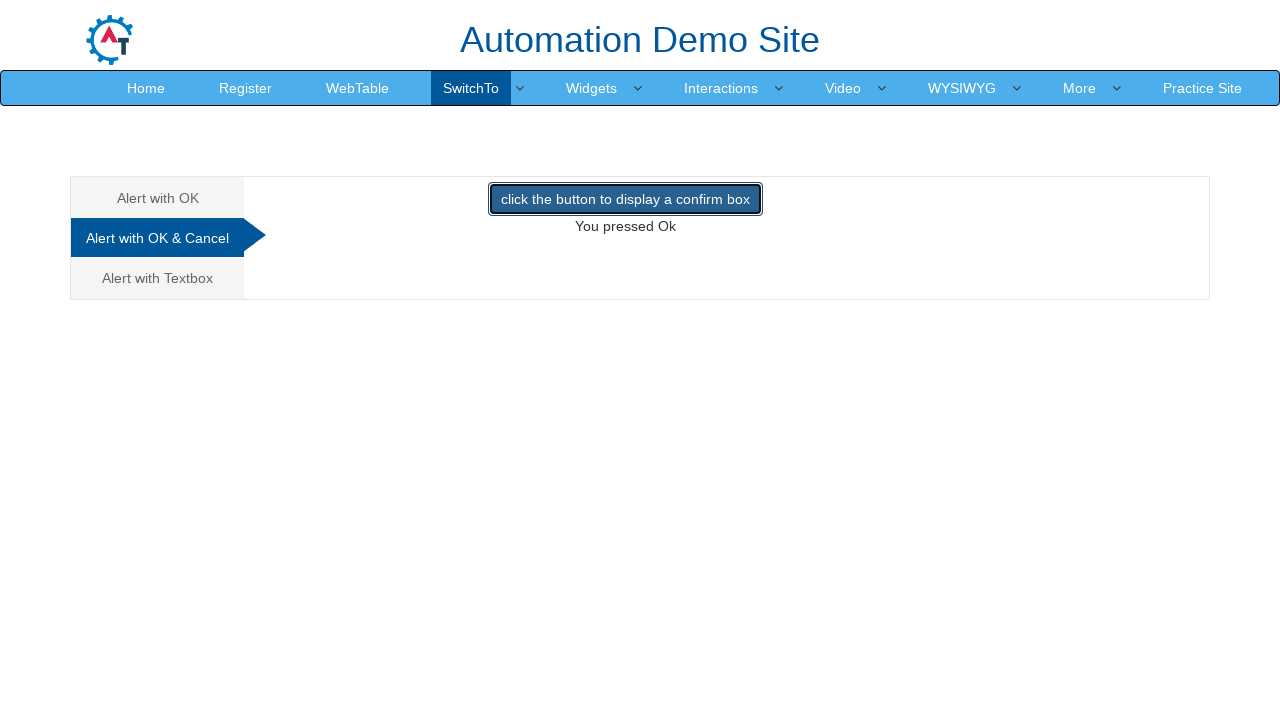

Set up dialog handler to dismiss confirmation alert
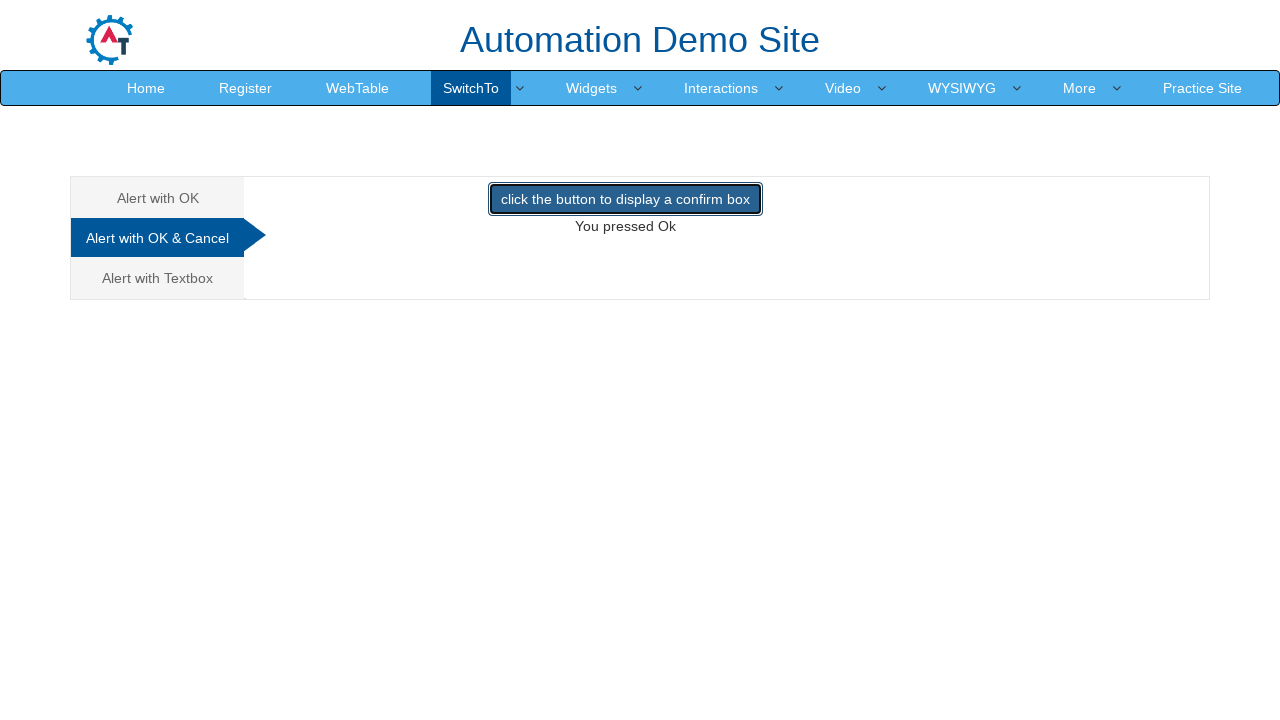

Navigated to Alert with Textbox section at (158, 278) on xpath=//a[contains(text(),'Alert with Textbox')]
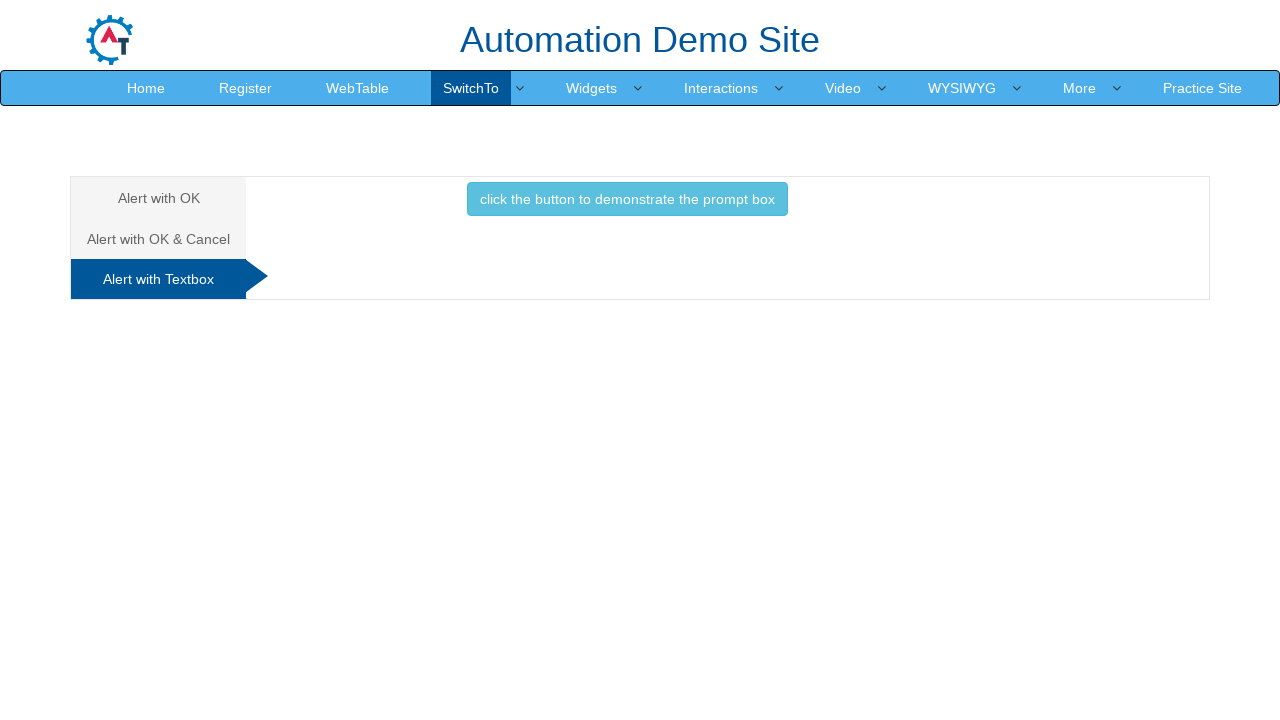

Clicked button to trigger prompt alert at (627, 199) on xpath=//button[@class='btn btn-info']
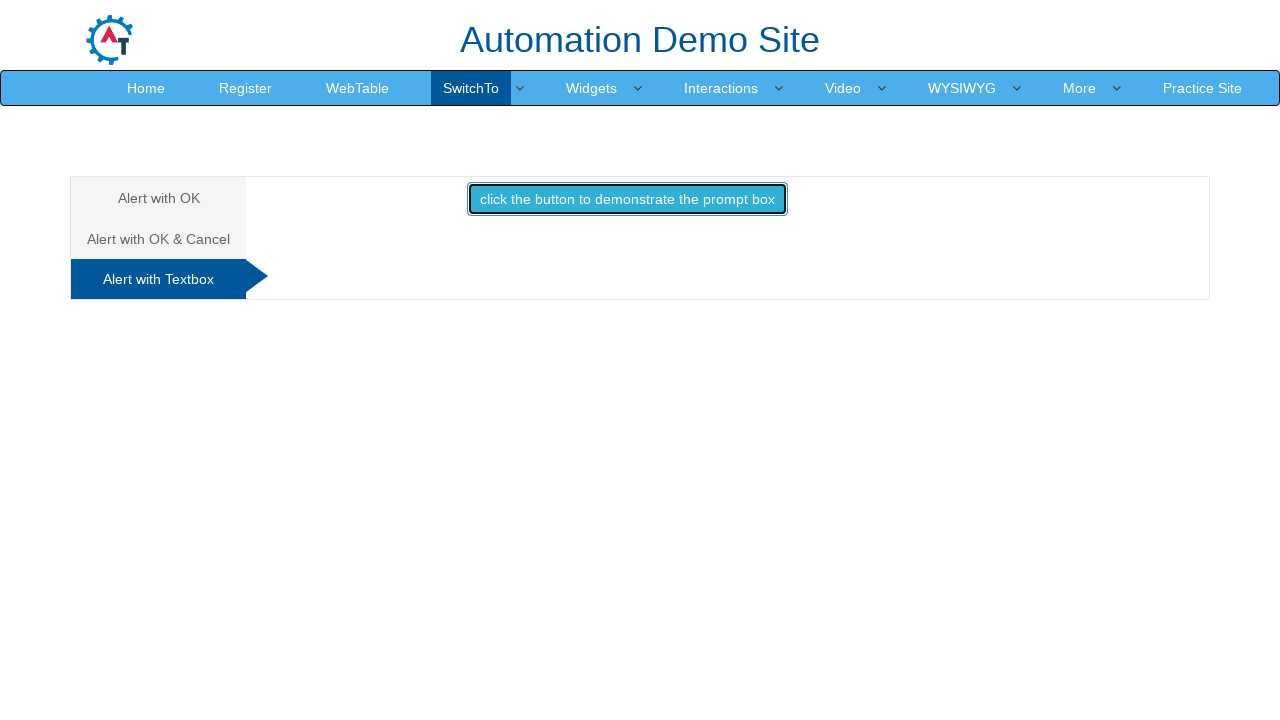

Set up dialog handler to accept prompt alert with text 'hemanth'
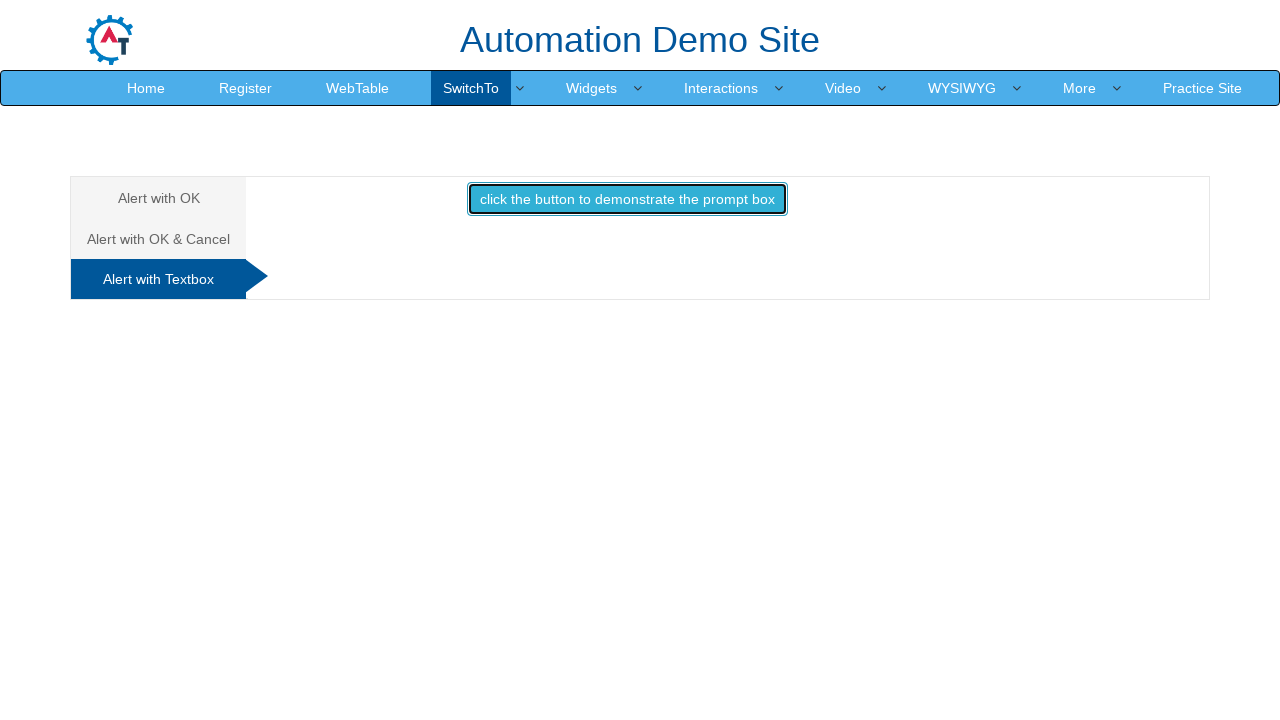

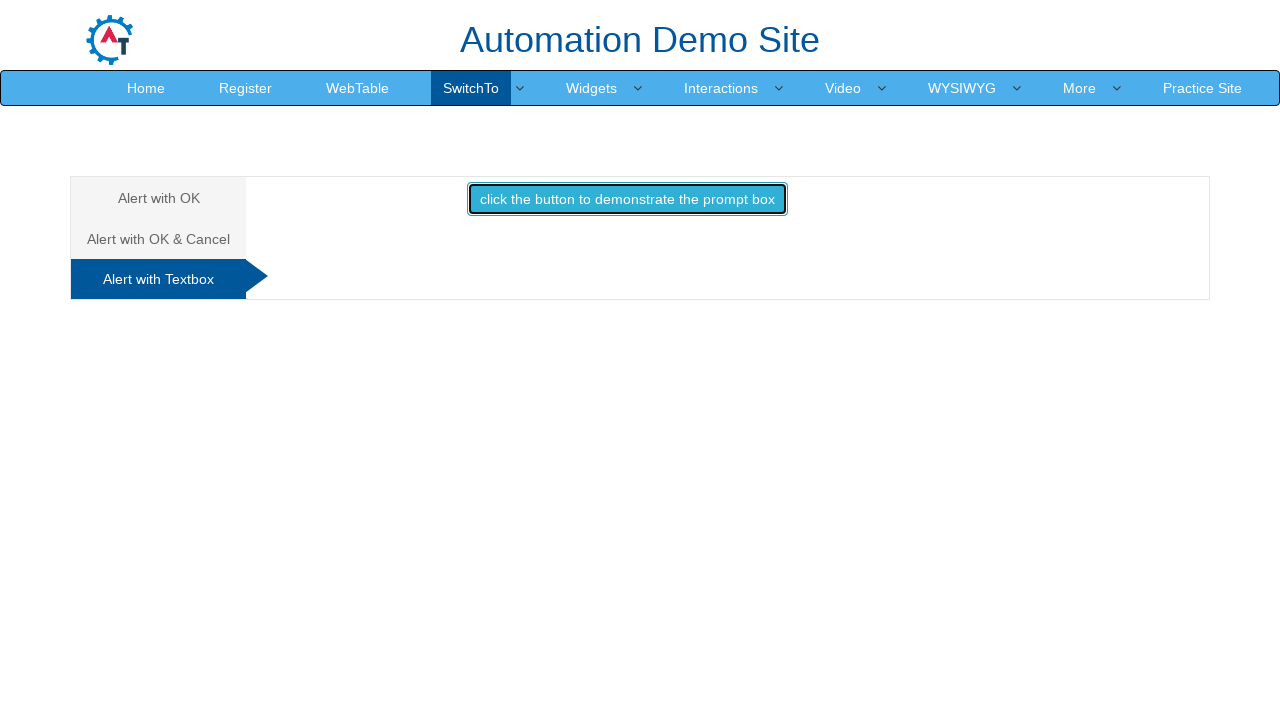